Tests e-commerce flow by adding specific vegetables to cart, proceeding to checkout, and applying a promo code

Starting URL: https://rahulshettyacademy.com/seleniumPractise/#/

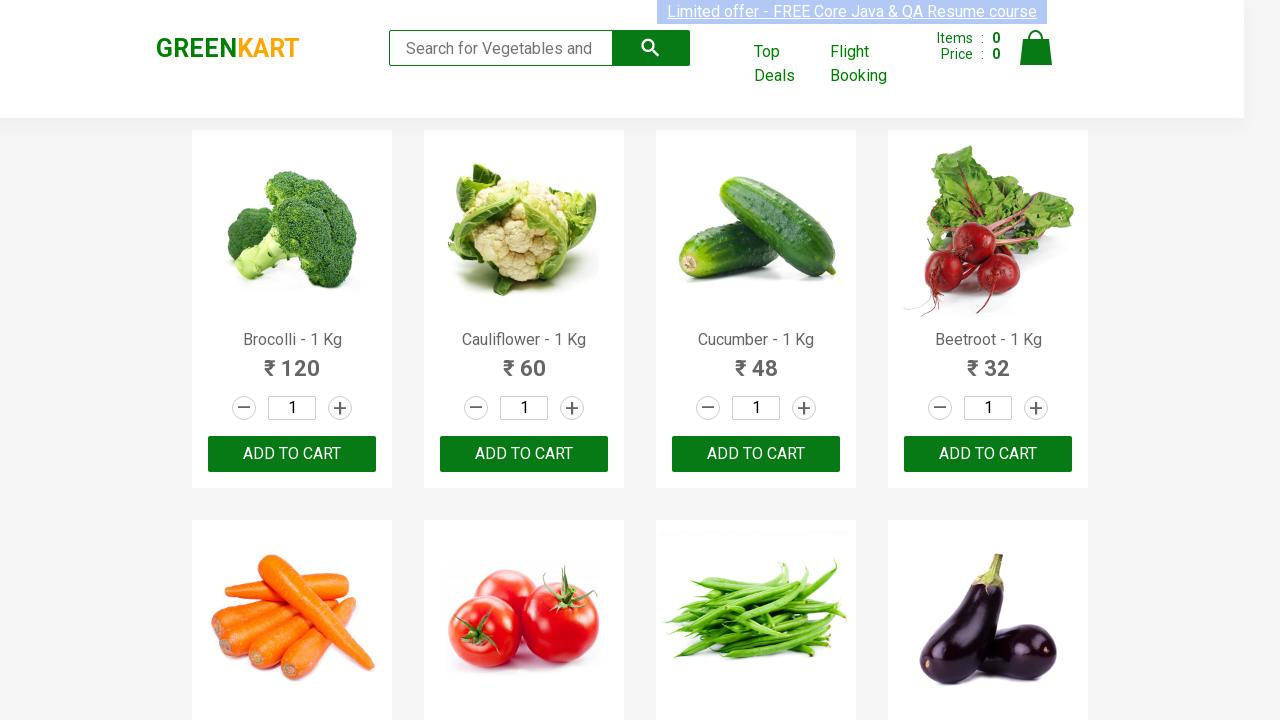

Retrieved all product names from the page
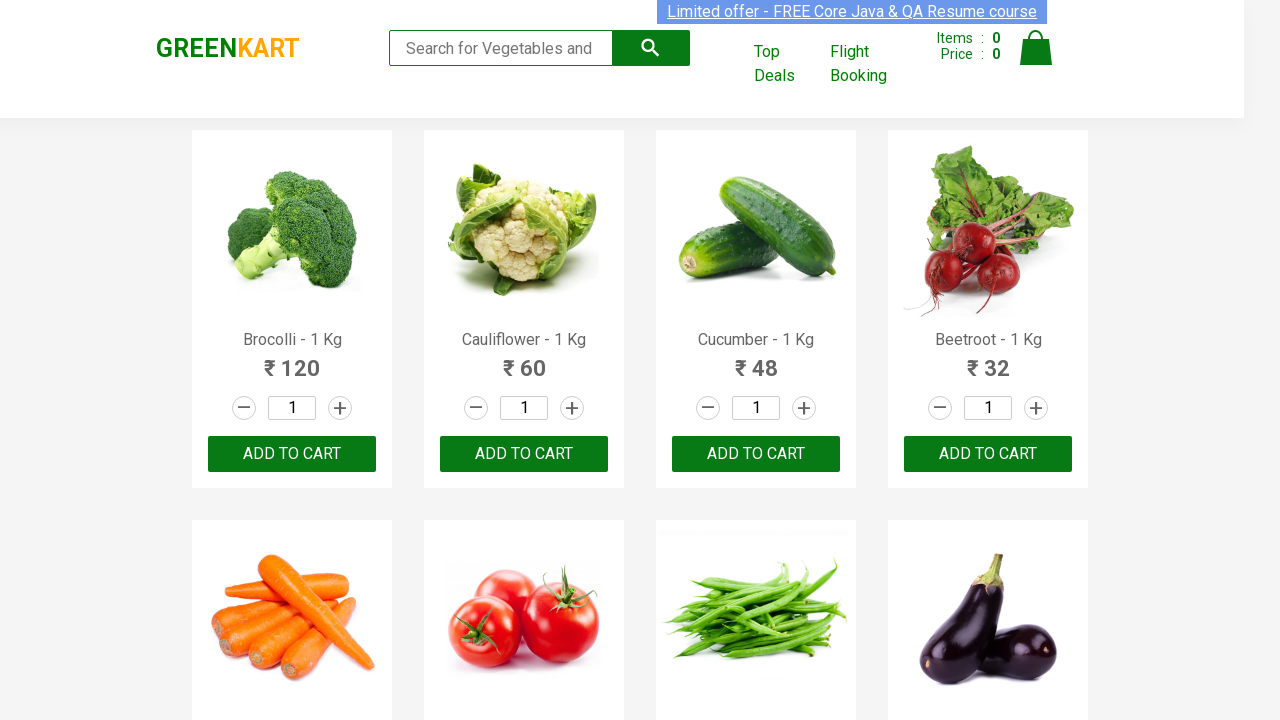

Retrieved product text: Brocolli - 1 Kg
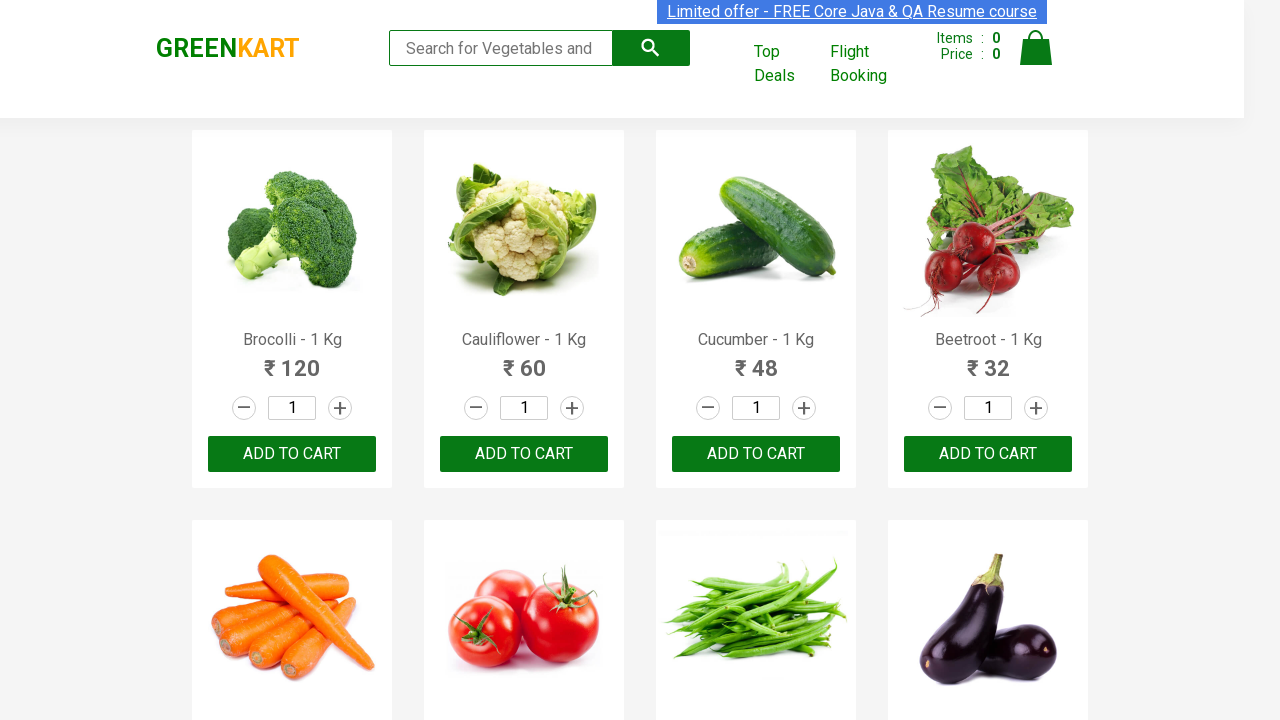

Added Brocolli to cart (item 1 of 3) at (292, 454) on xpath=//div[@class='product-action']/button >> nth=0
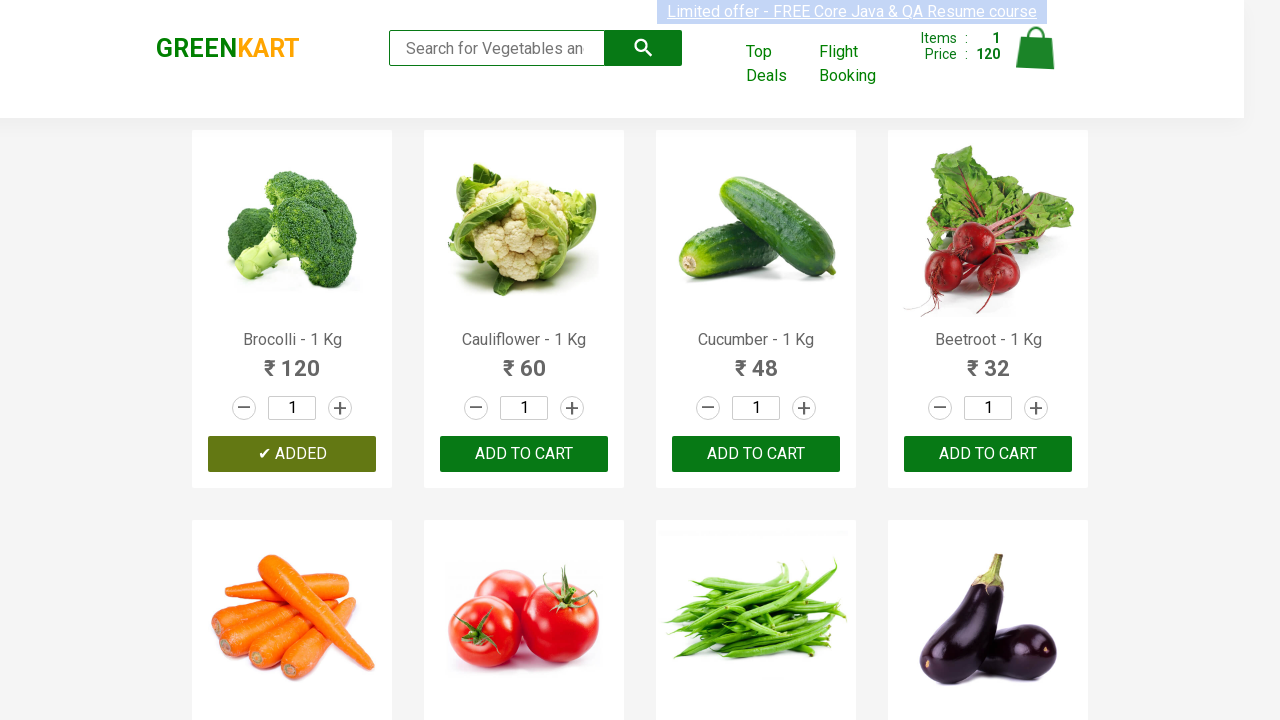

Retrieved product text: Cauliflower - 1 Kg
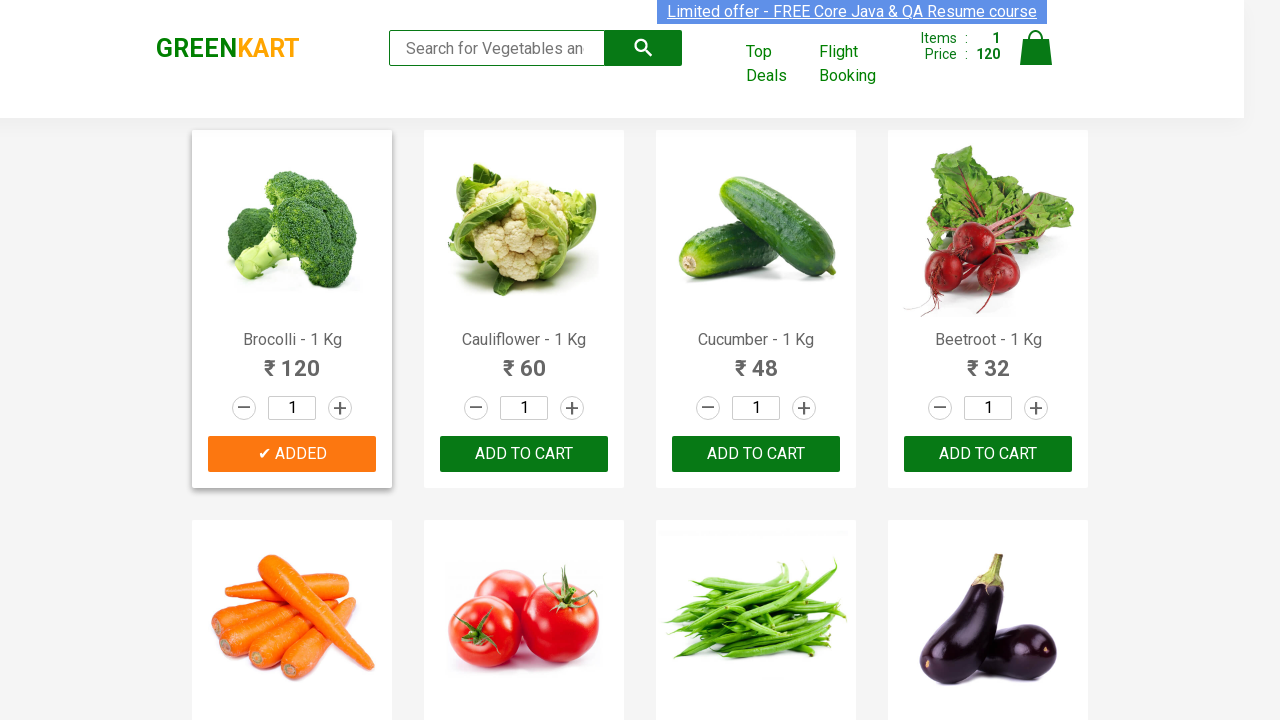

Retrieved product text: Cucumber - 1 Kg
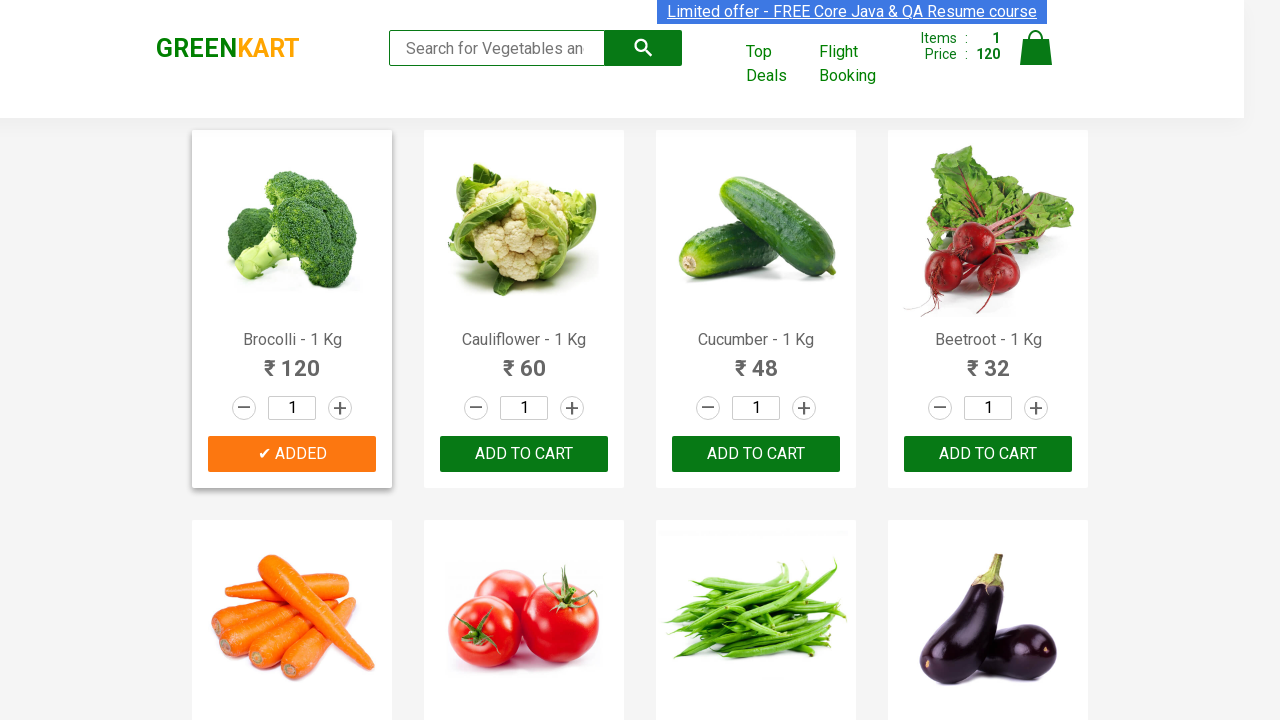

Added Cucumber to cart (item 2 of 3) at (756, 454) on xpath=//div[@class='product-action']/button >> nth=2
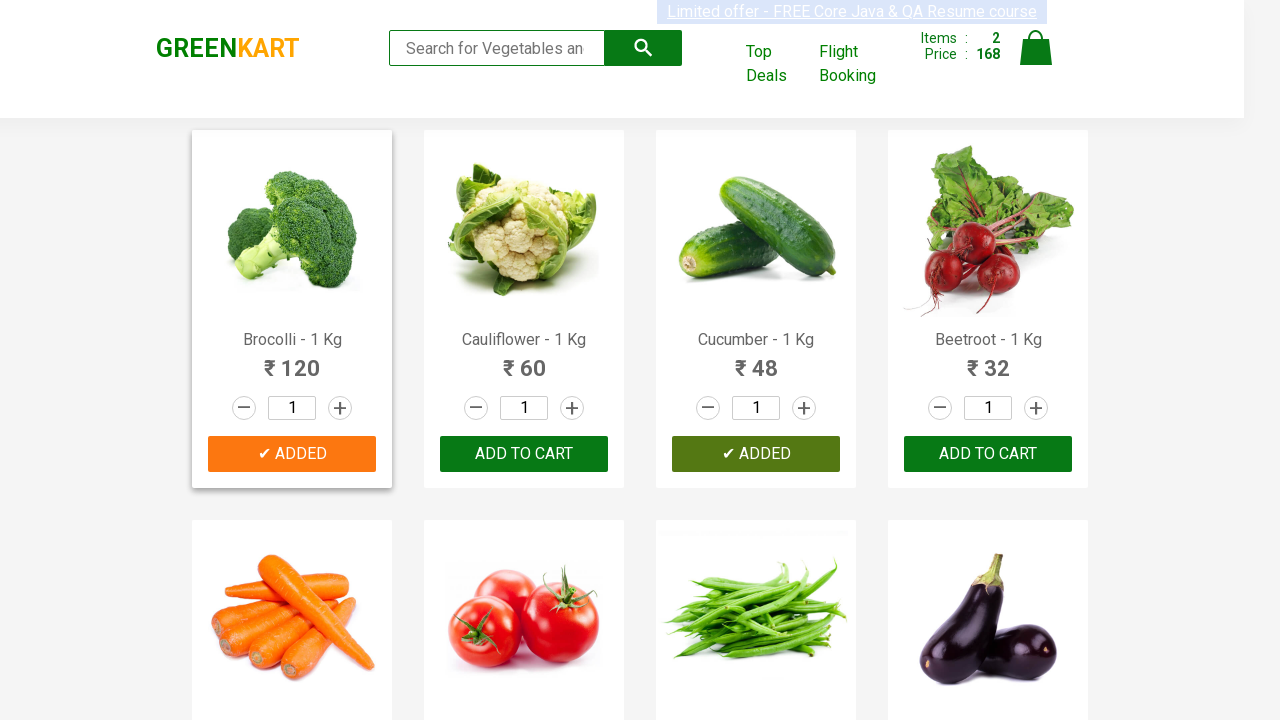

Retrieved product text: Beetroot - 1 Kg
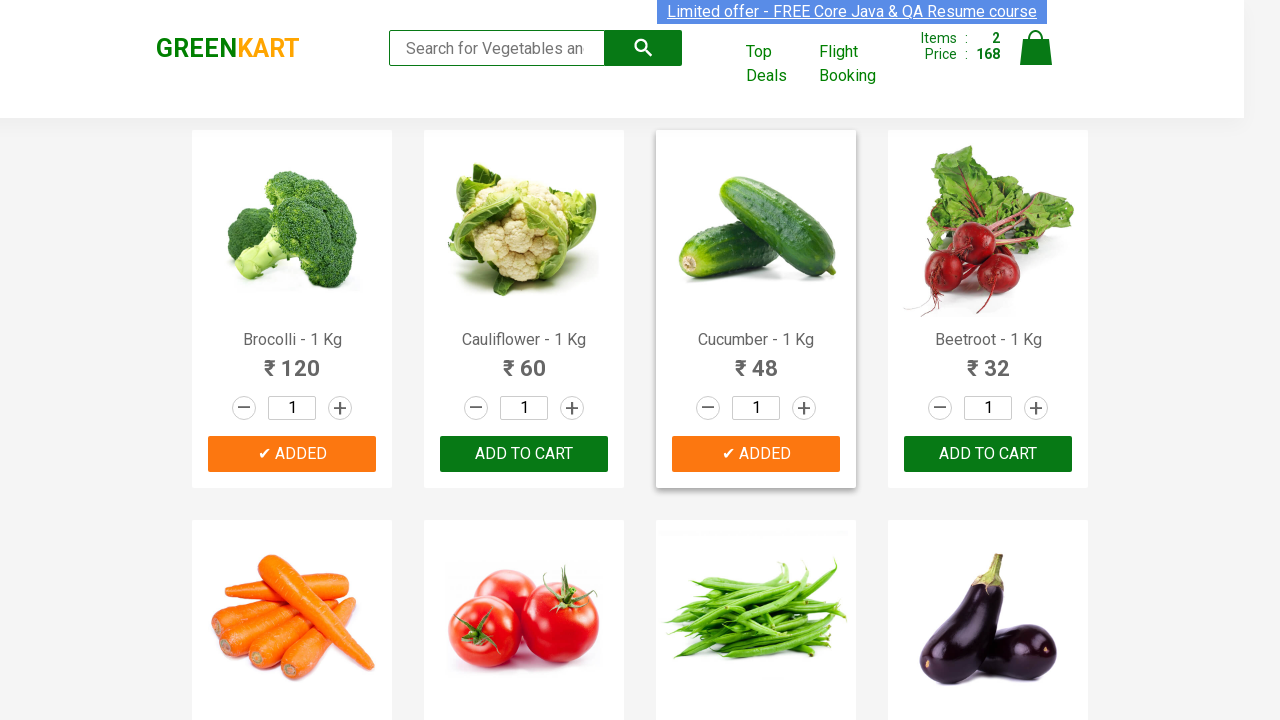

Added Beetroot to cart (item 3 of 3) at (988, 454) on xpath=//div[@class='product-action']/button >> nth=3
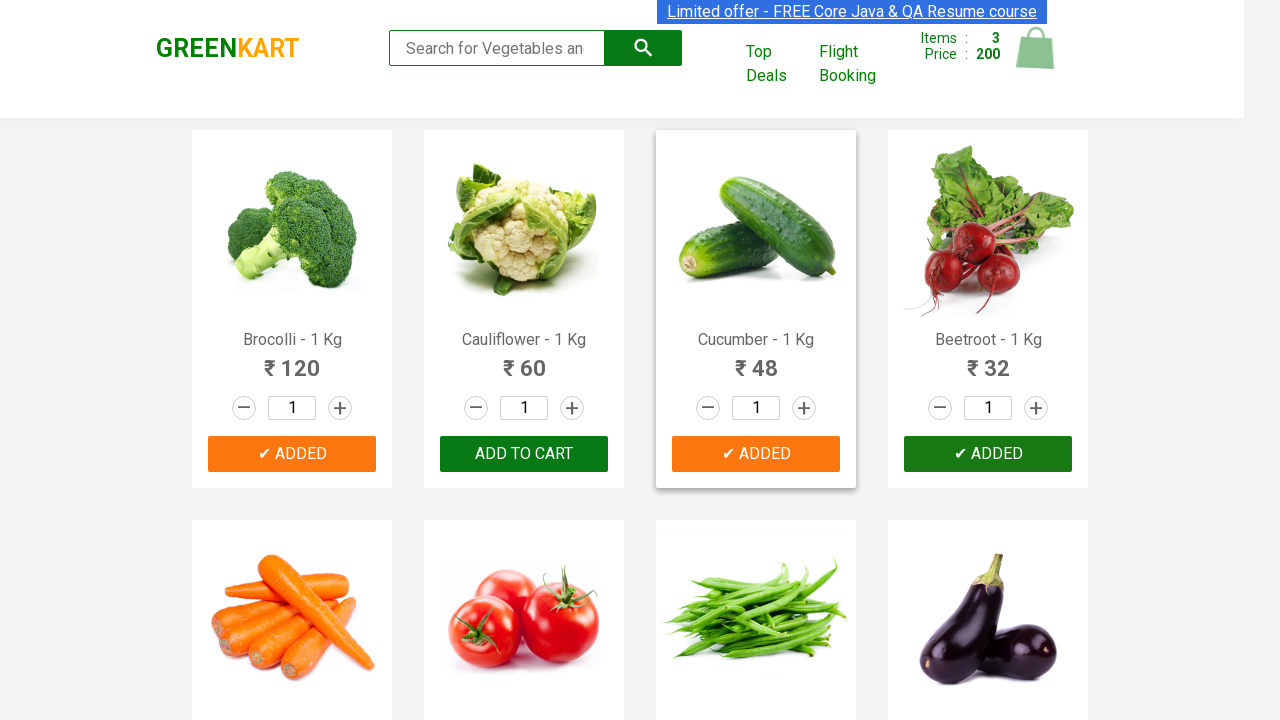

Clicked on cart icon to view cart at (1036, 48) on img[alt='Cart']
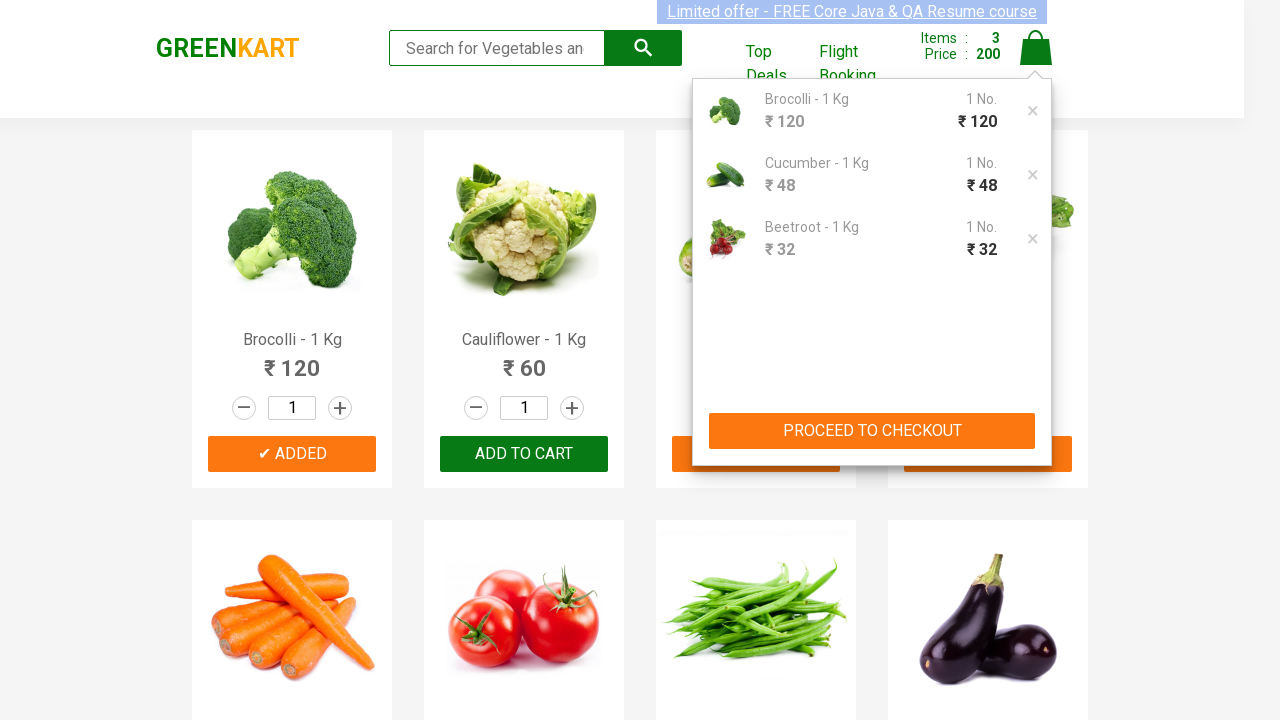

Clicked 'PROCEED TO CHECKOUT' button at (872, 431) on xpath=//button[text()='PROCEED TO CHECKOUT']
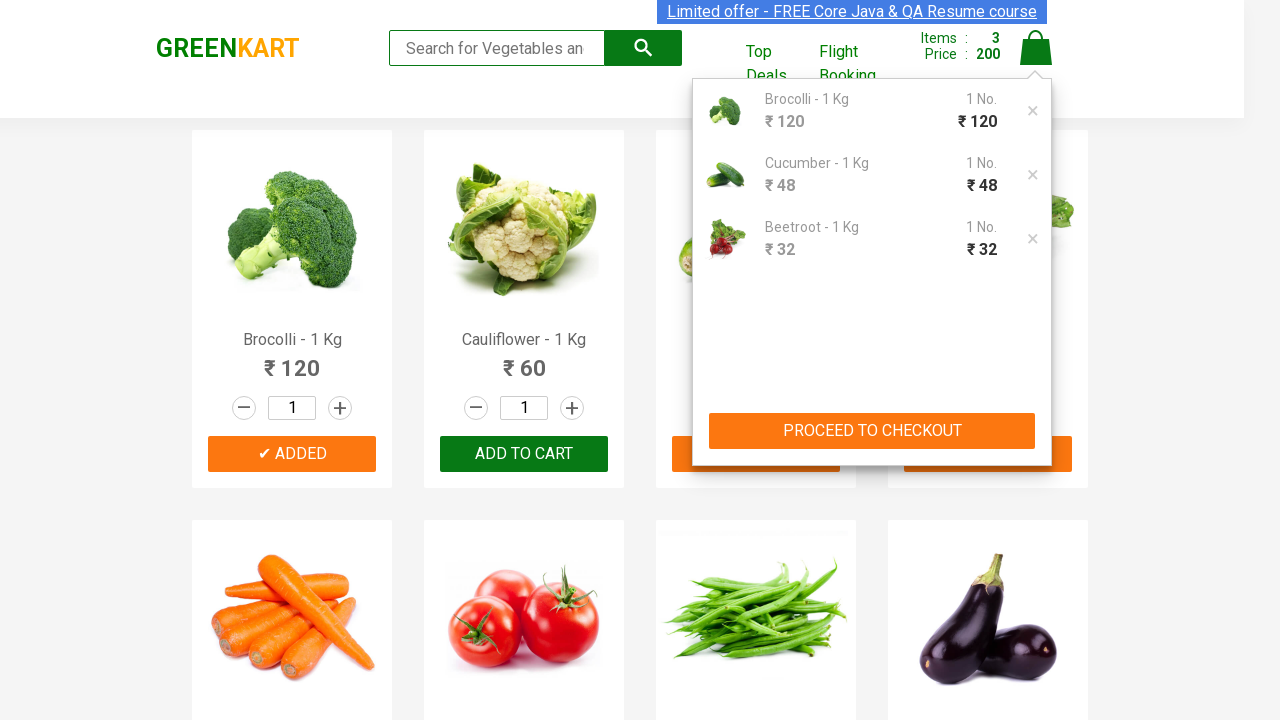

Promo code field became visible
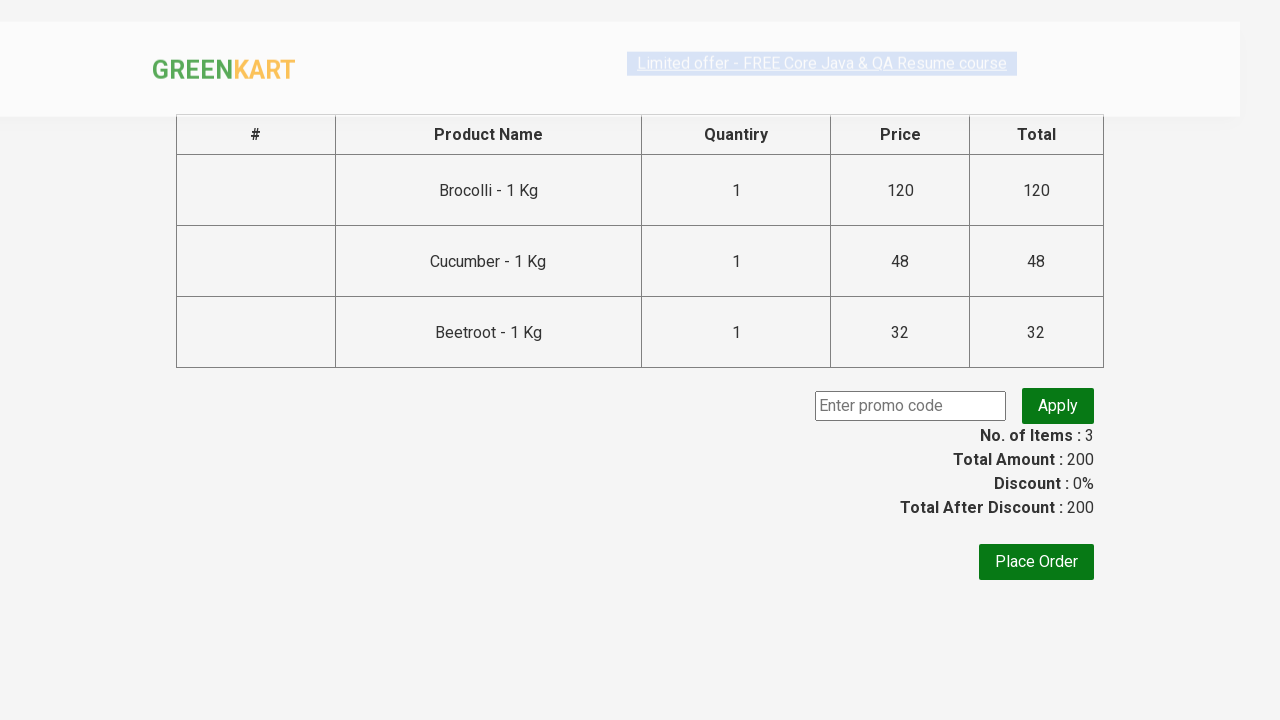

Entered promo code 'rahulshettyacademy' on input.promoCode
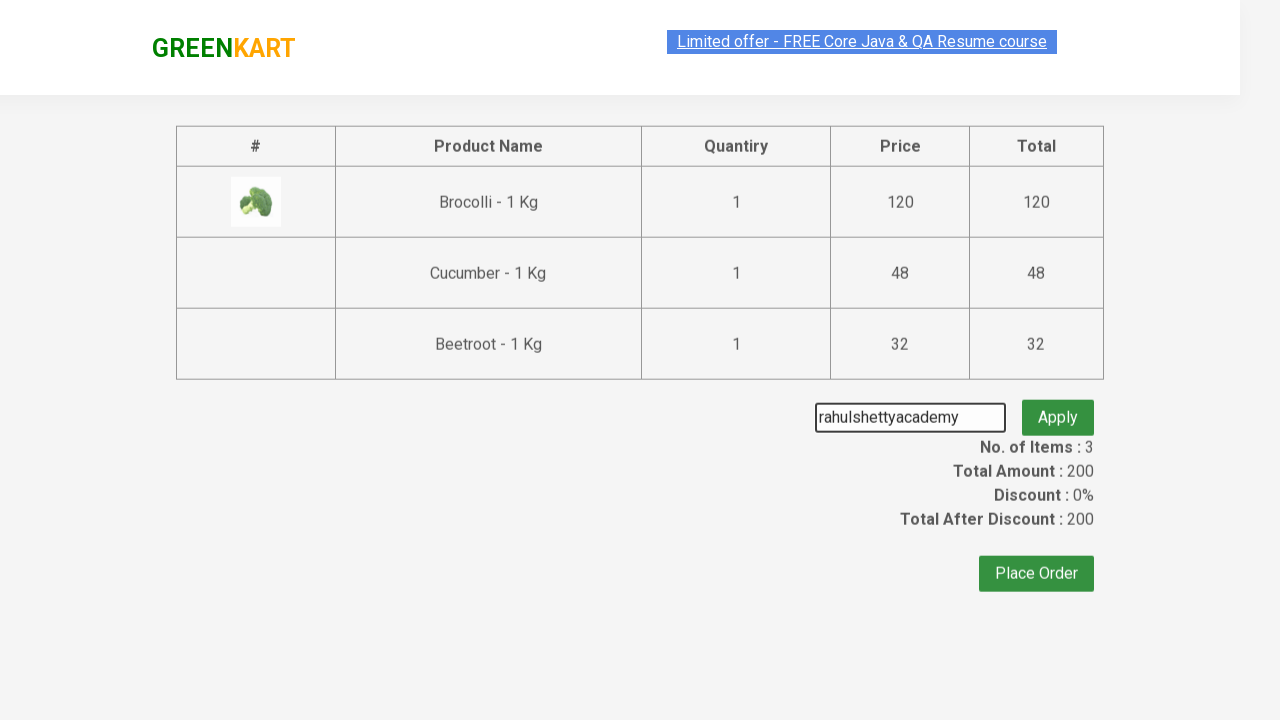

Clicked apply button to apply promo code at (1058, 406) on button.promoBtn
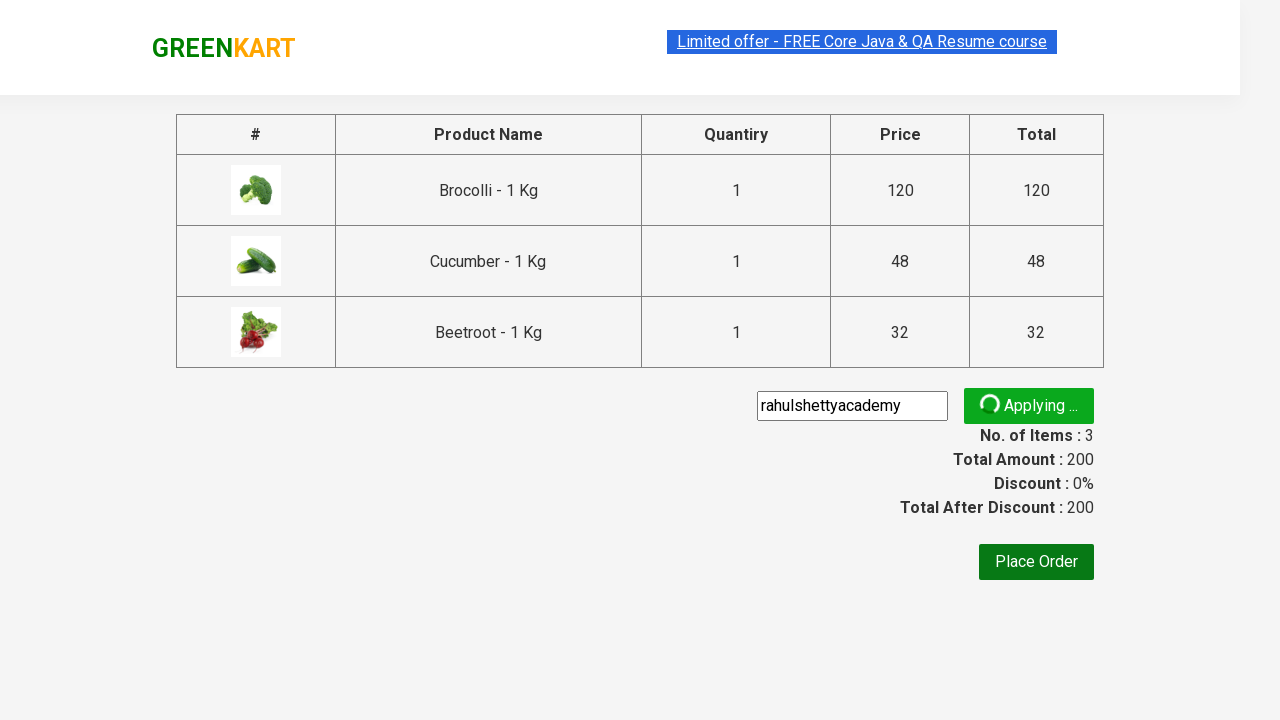

Promo information message appeared
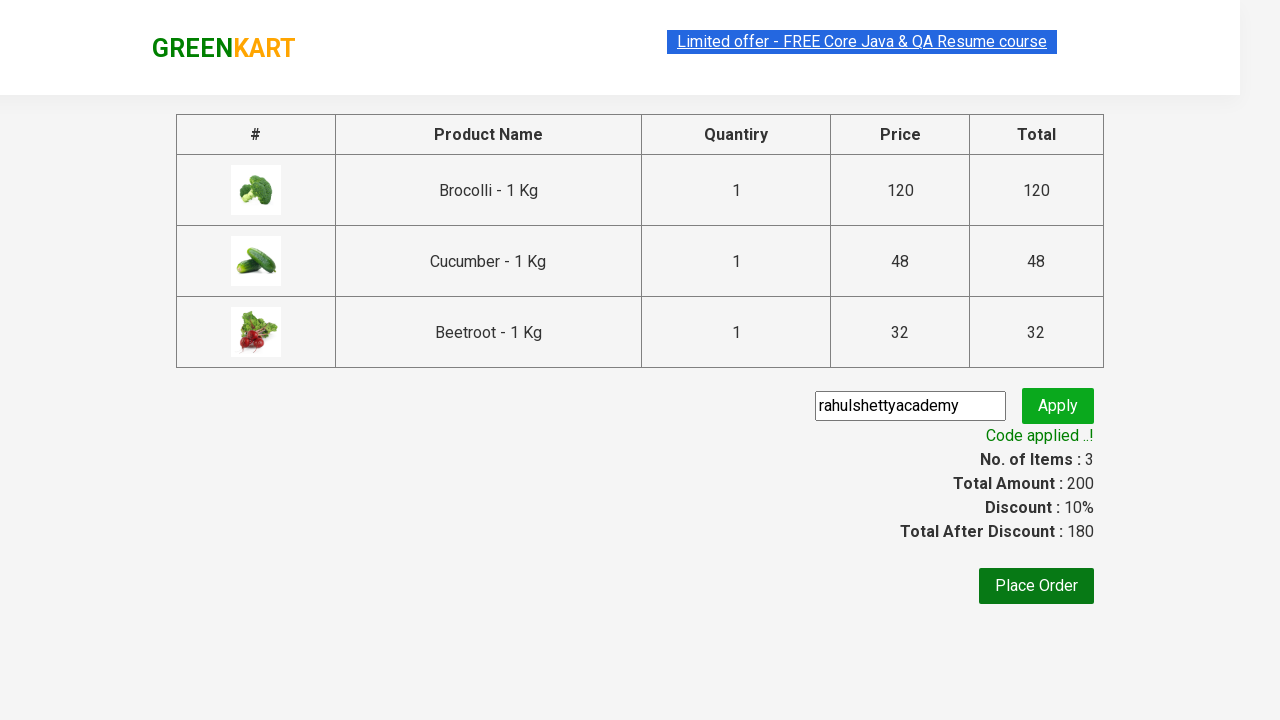

Retrieved promo message: Code applied ..!
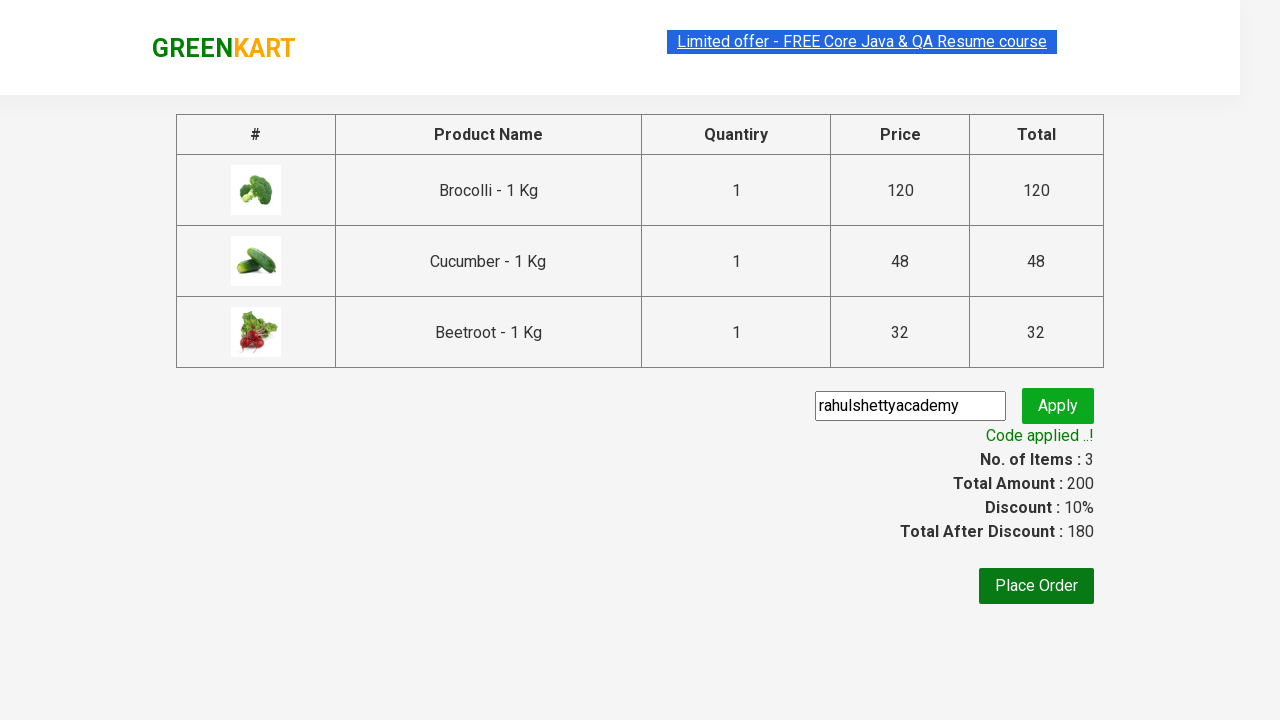

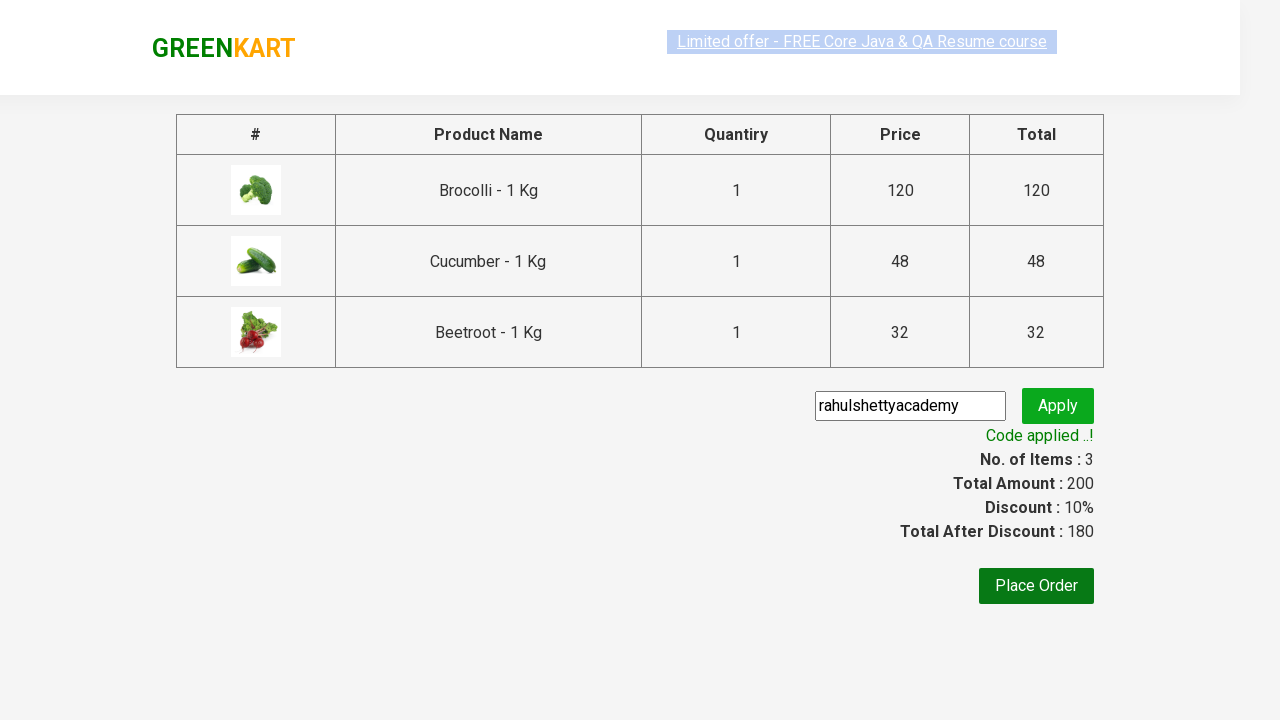